Maximizes the browser window, reduces it to half size, and positions it in the center of the screen

Starting URL: https://www.compendiumdev.co.uk/selenium/bounce.html

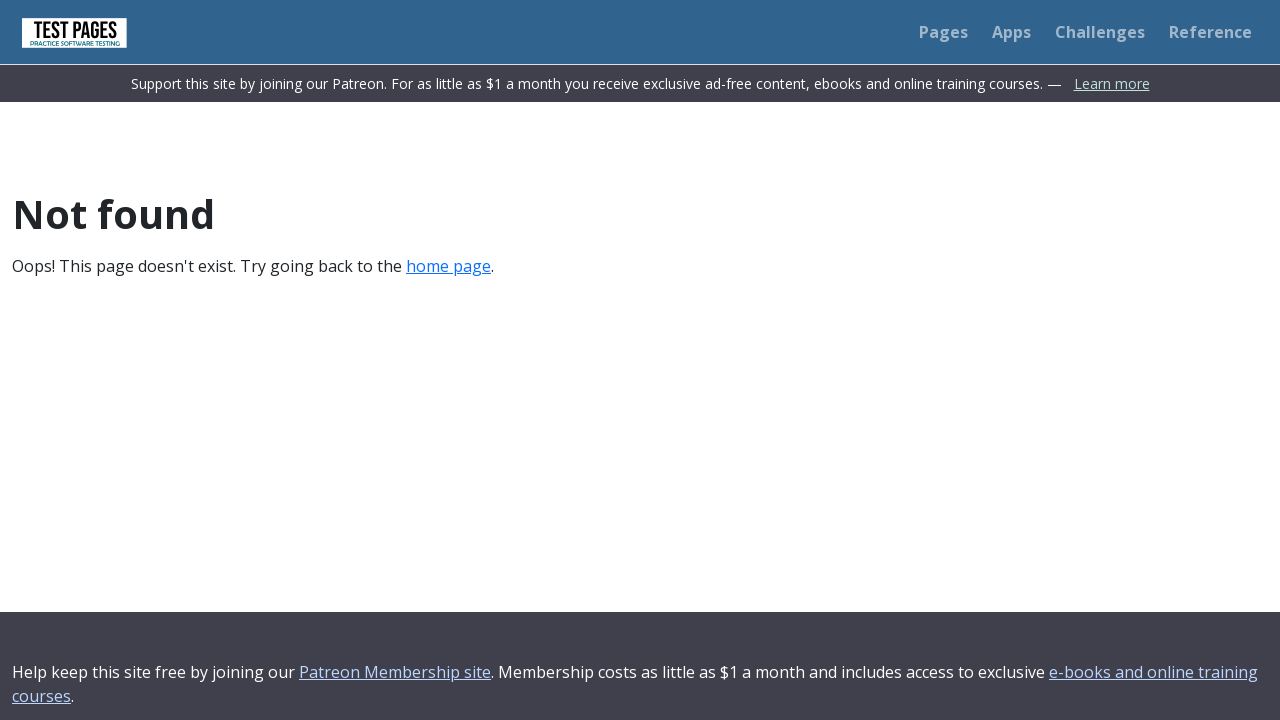

Navigated to bounce.html page
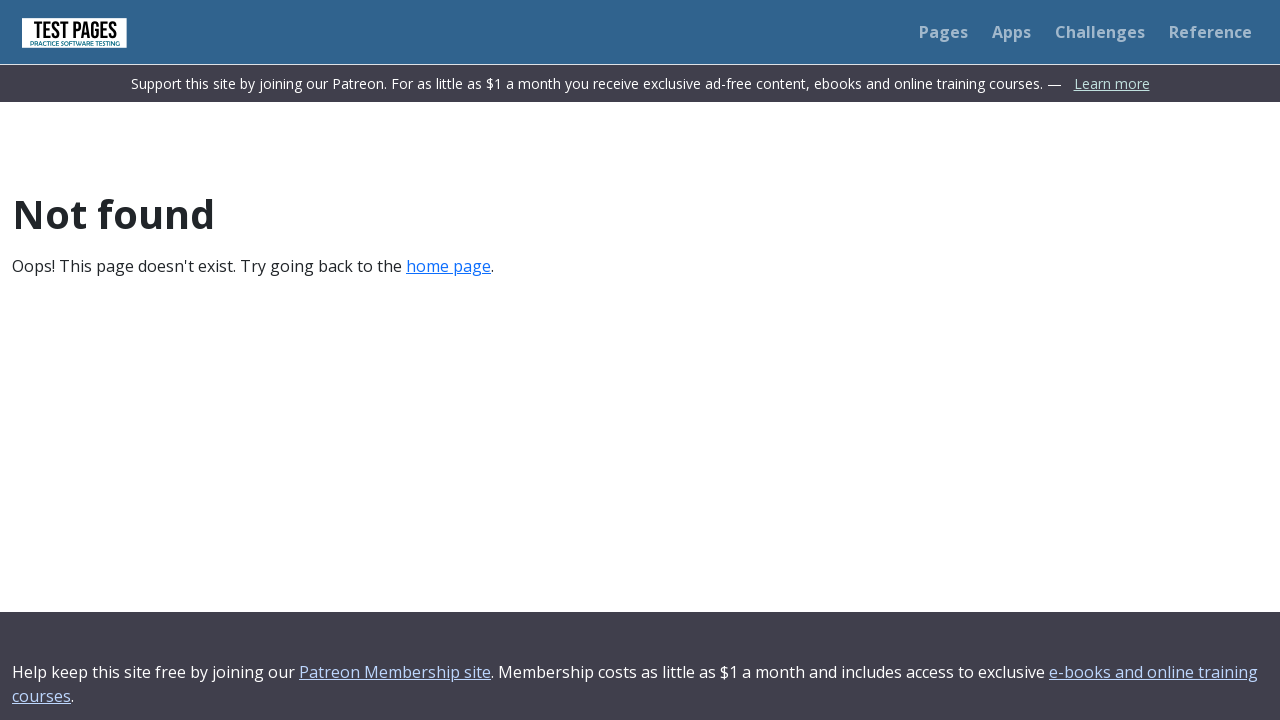

Maximized browser window to 1200x877
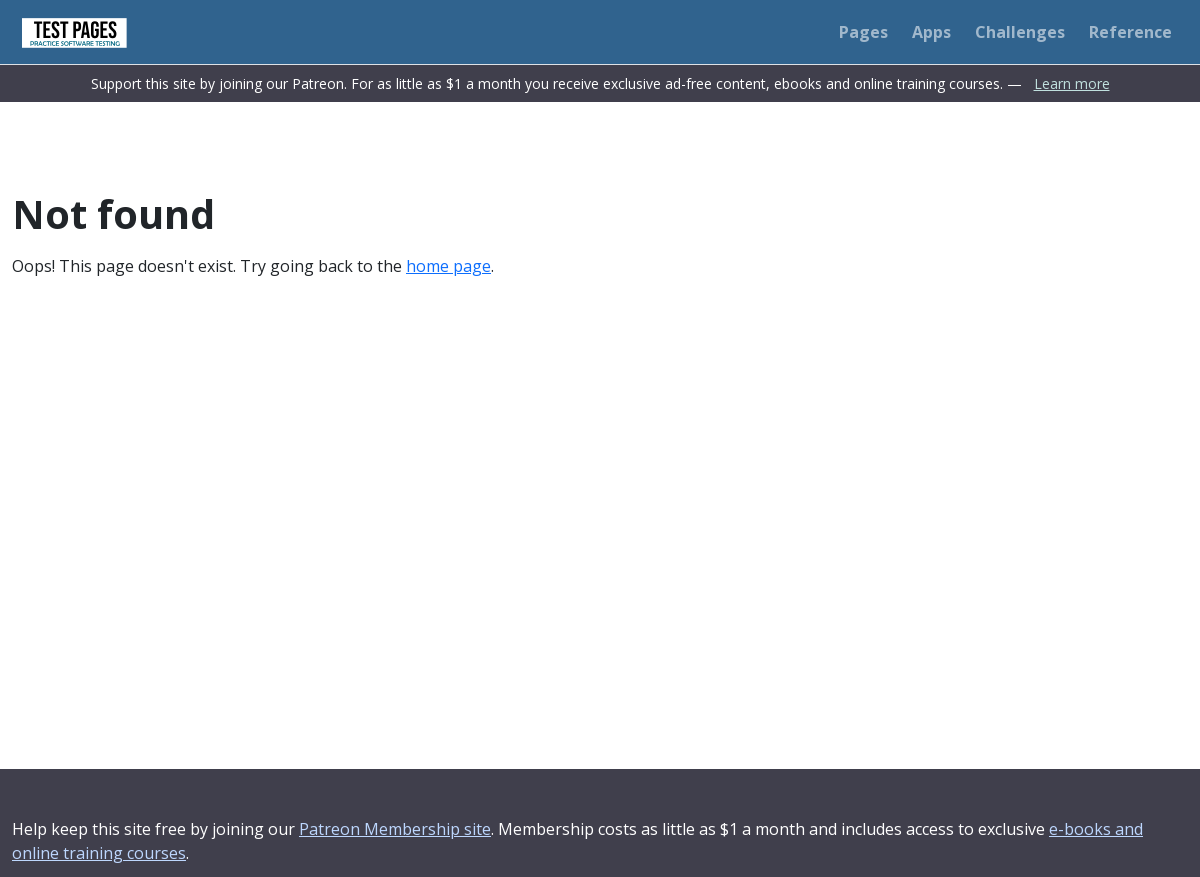

Reduced window size to half (600x438)
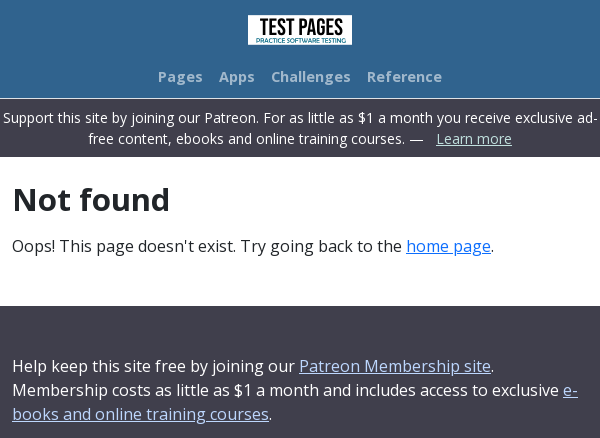

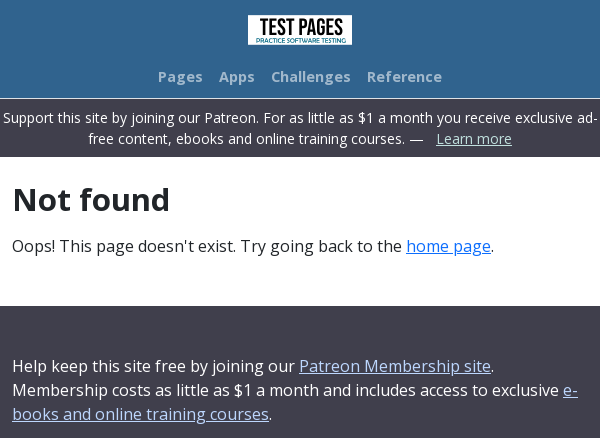